Tests JavaScript prompt dialog by clicking the third button, entering a name into the prompt, accepting it, and verifying the result message contains the entered name

Starting URL: https://the-internet.herokuapp.com/javascript_alerts

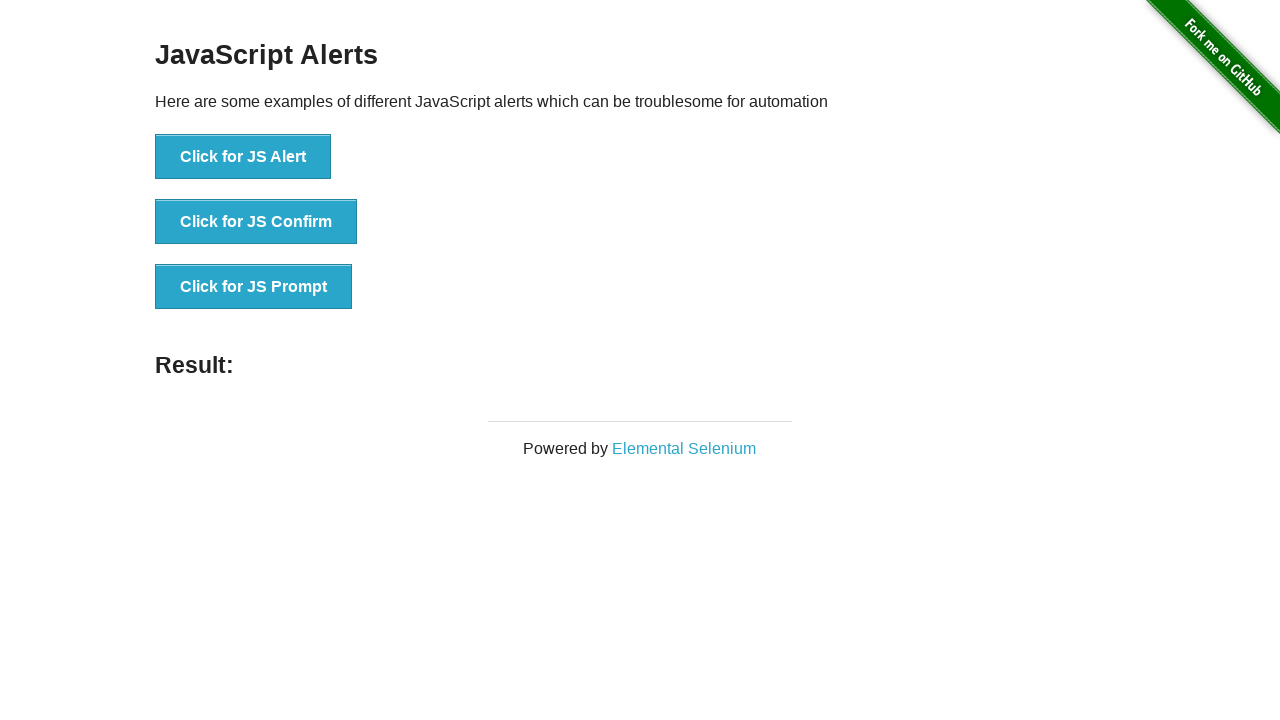

Set up dialog handler to accept prompt with 'Marcus'
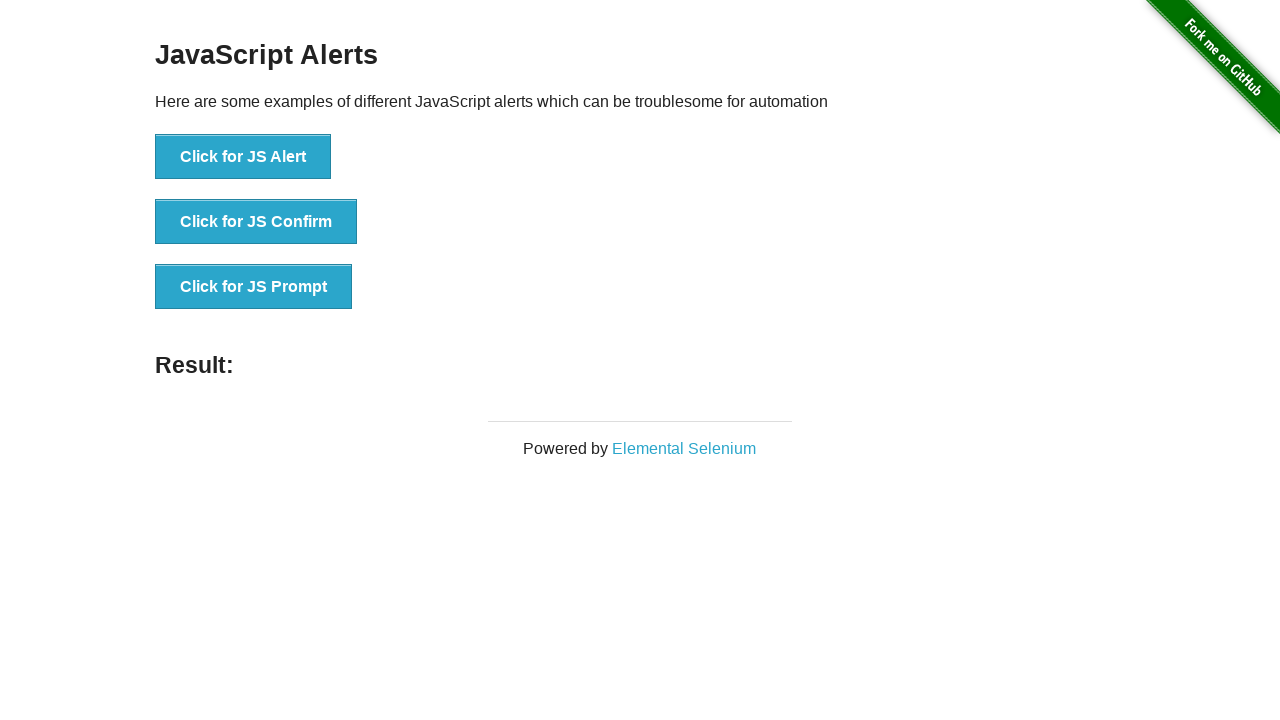

Clicked the JavaScript prompt button at (254, 287) on button[onclick='jsPrompt()']
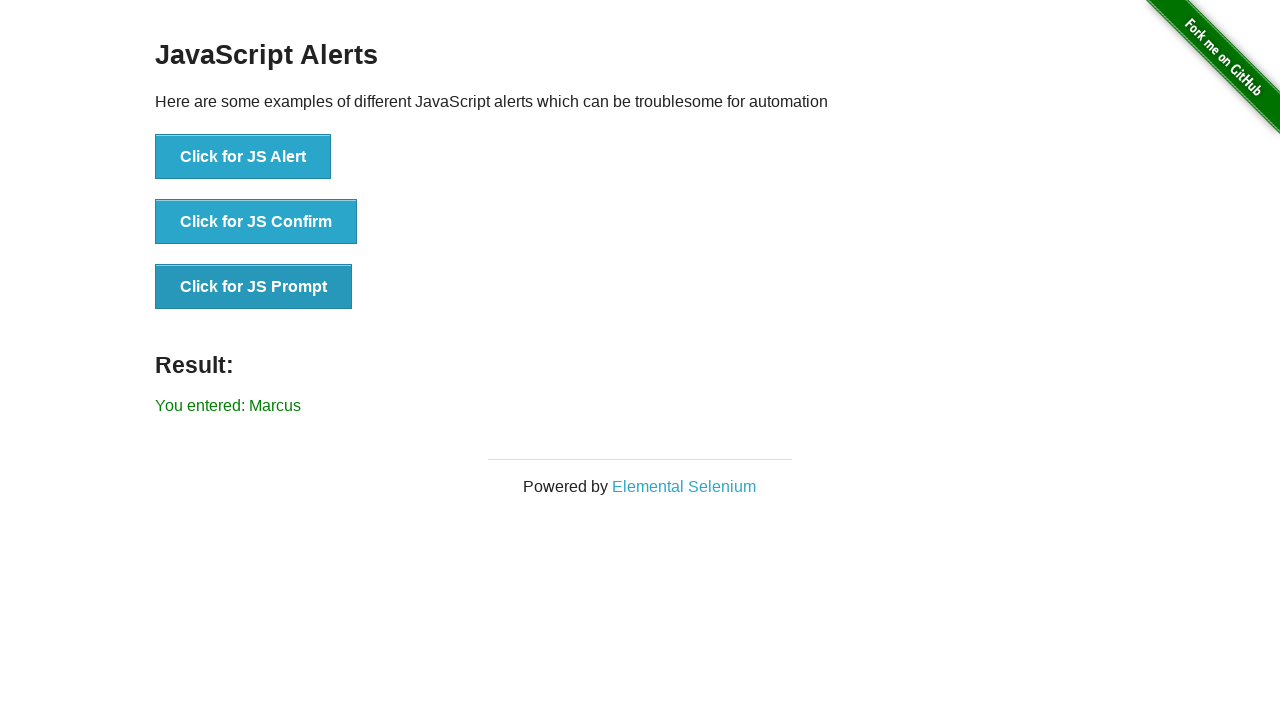

Waited for result message to appear
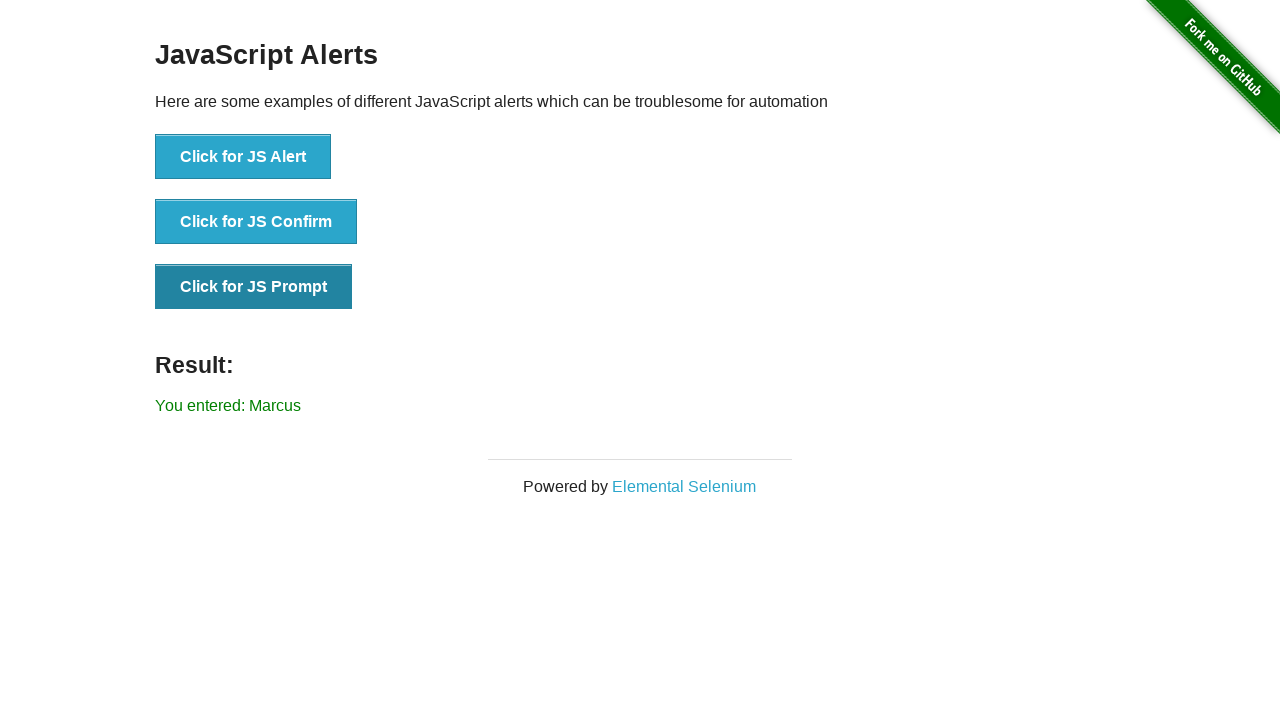

Retrieved result text from the page
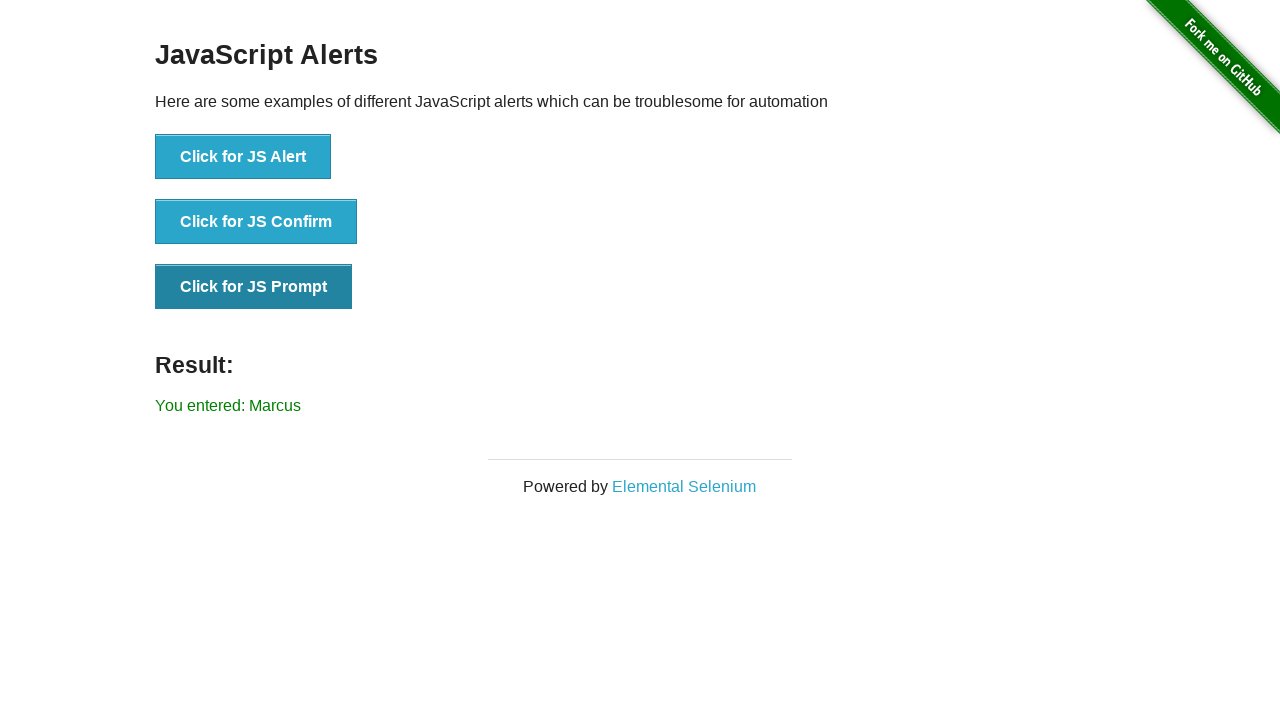

Verified result message contains 'Marcus'
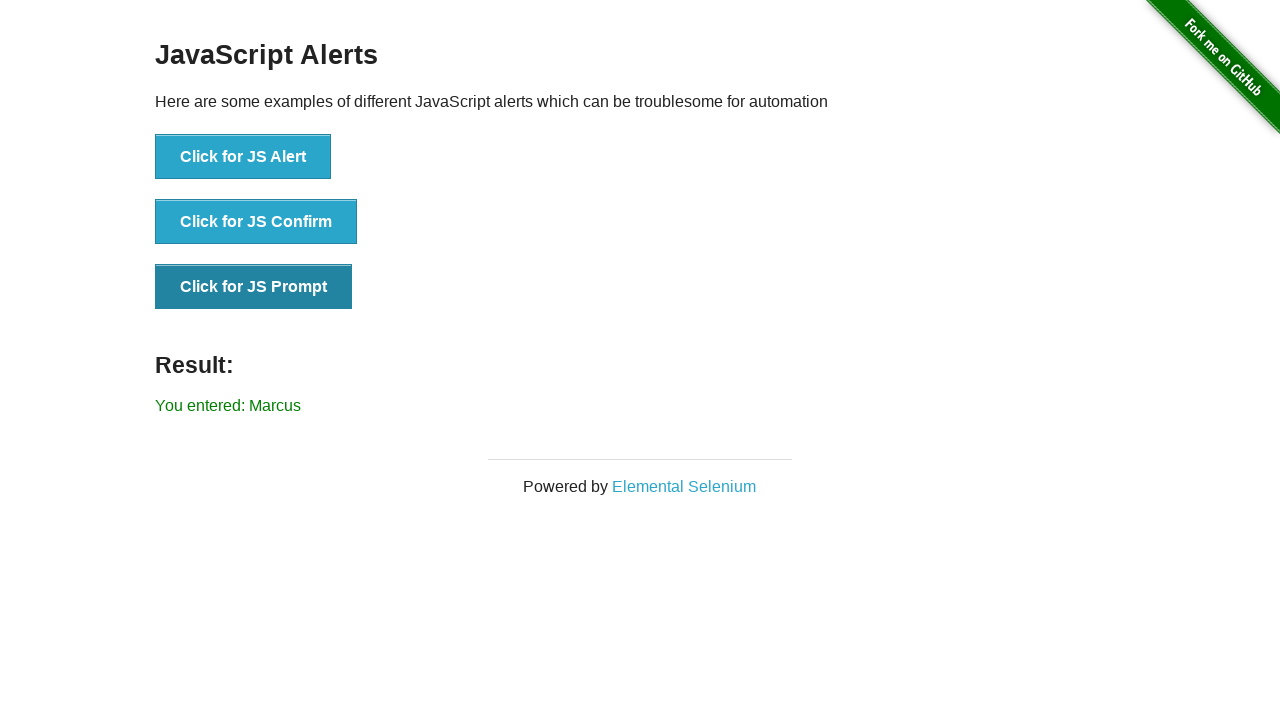

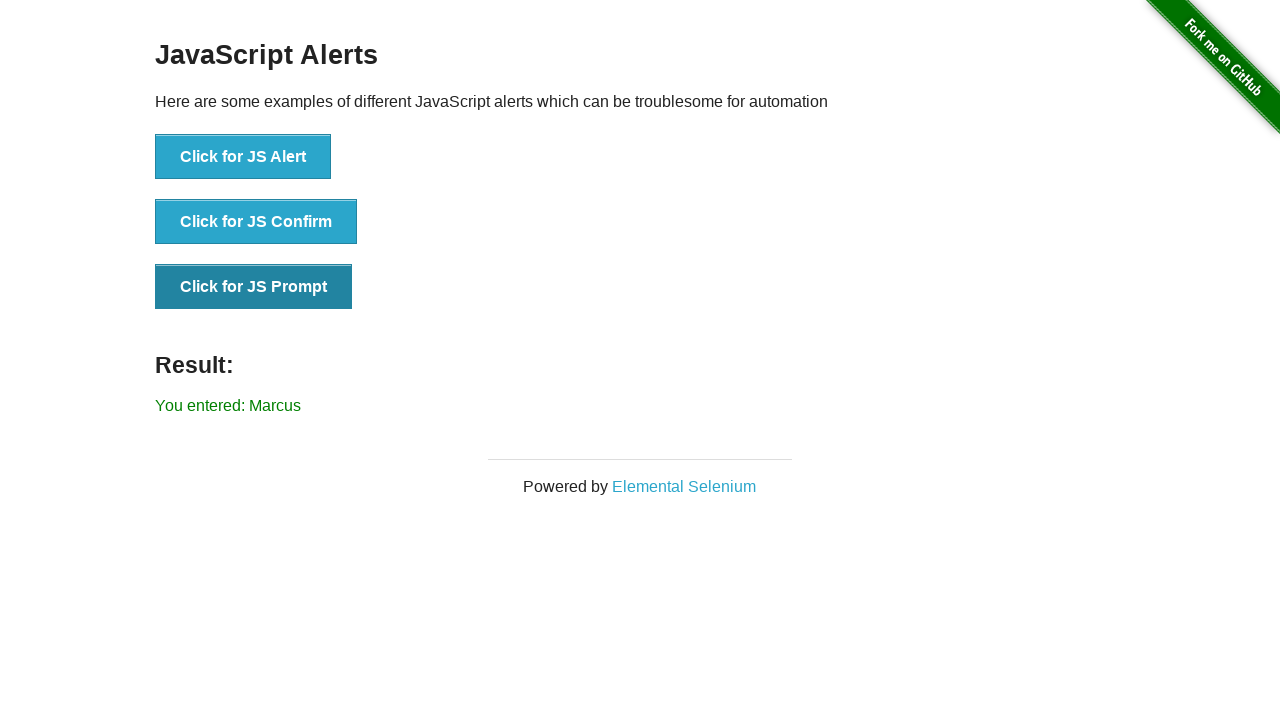